Tests that a todo item is removed when edited to an empty string

Starting URL: https://demo.playwright.dev/todomvc

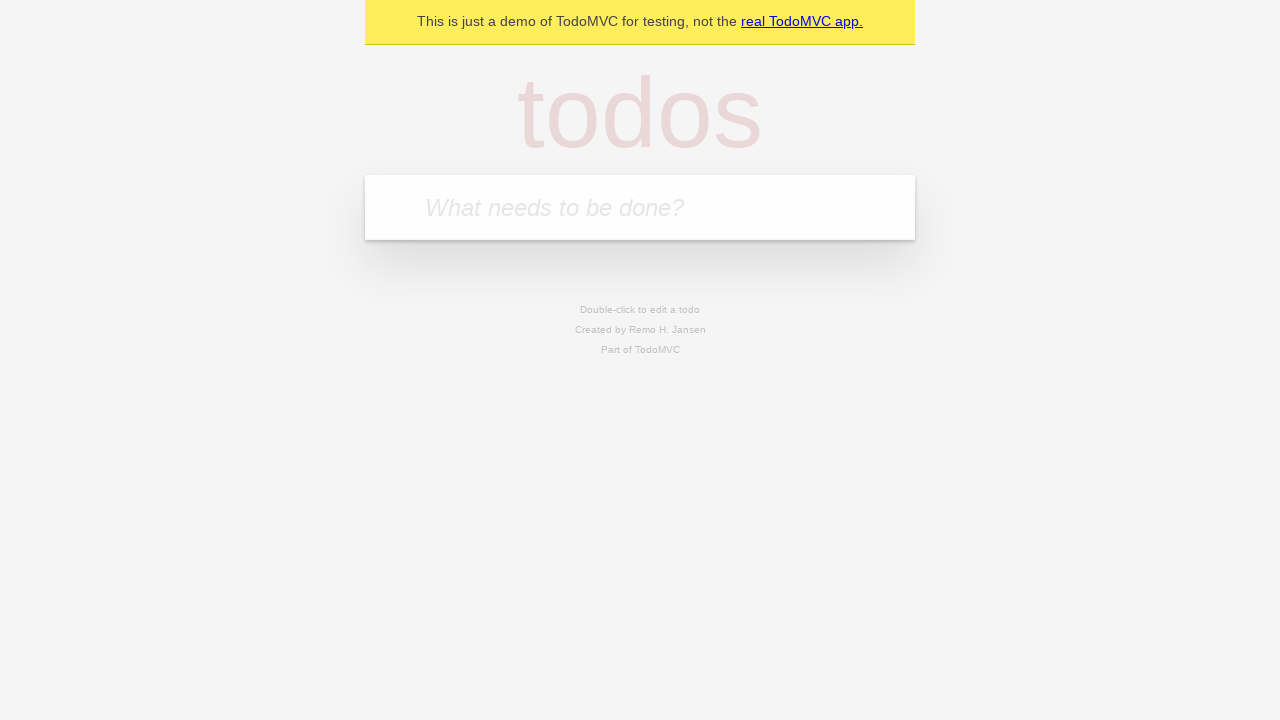

Filled first todo input with 'buy some cheese' on internal:attr=[placeholder="What needs to be done?"i]
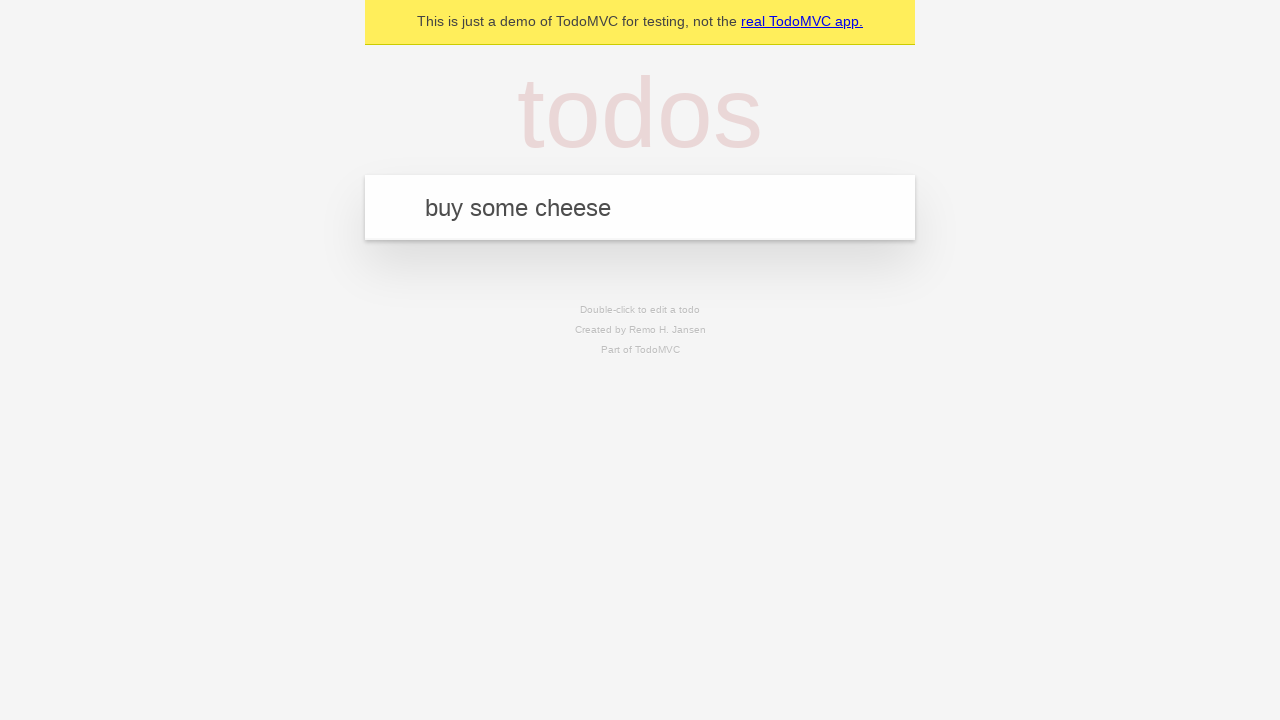

Pressed Enter to create first todo on internal:attr=[placeholder="What needs to be done?"i]
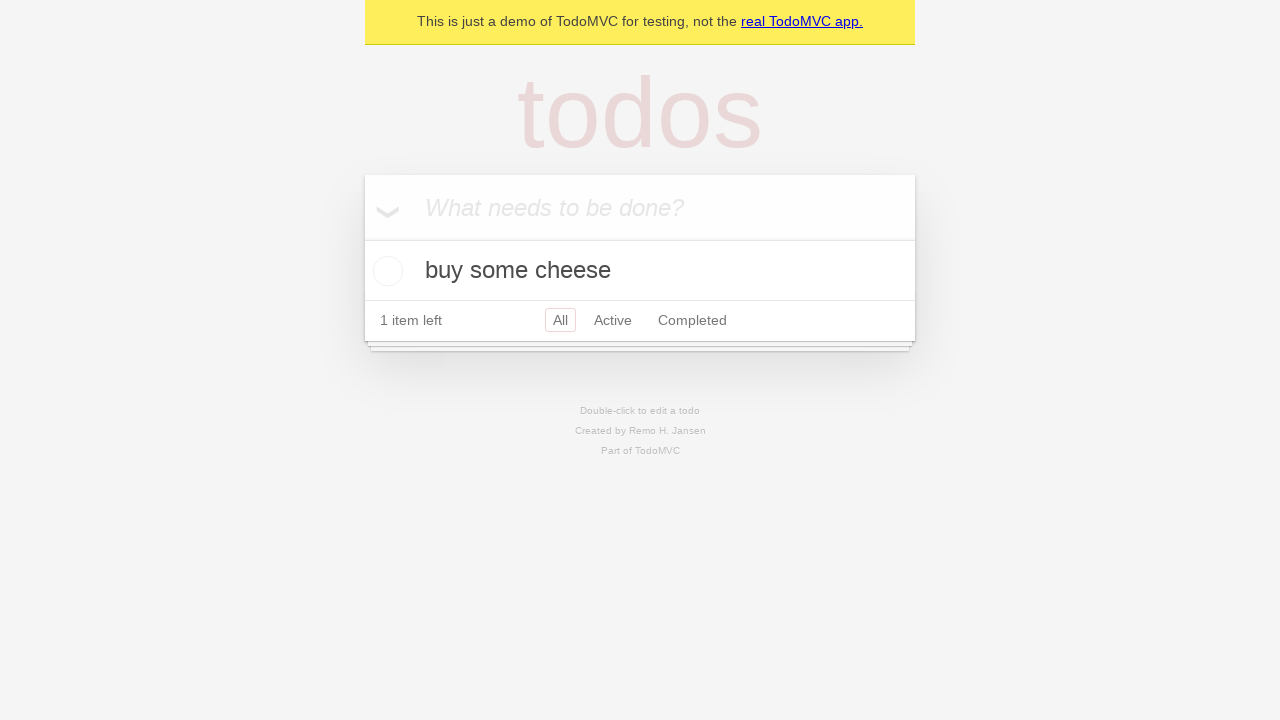

Filled second todo input with 'feed the cat' on internal:attr=[placeholder="What needs to be done?"i]
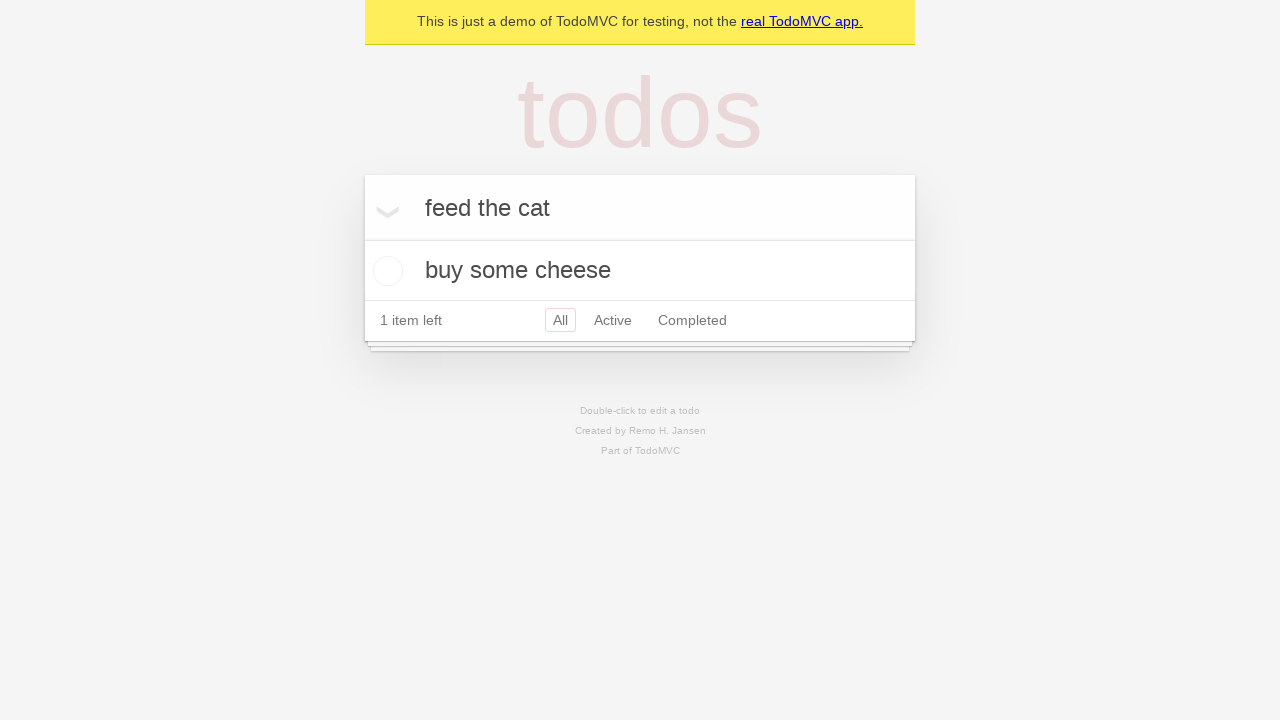

Pressed Enter to create second todo on internal:attr=[placeholder="What needs to be done?"i]
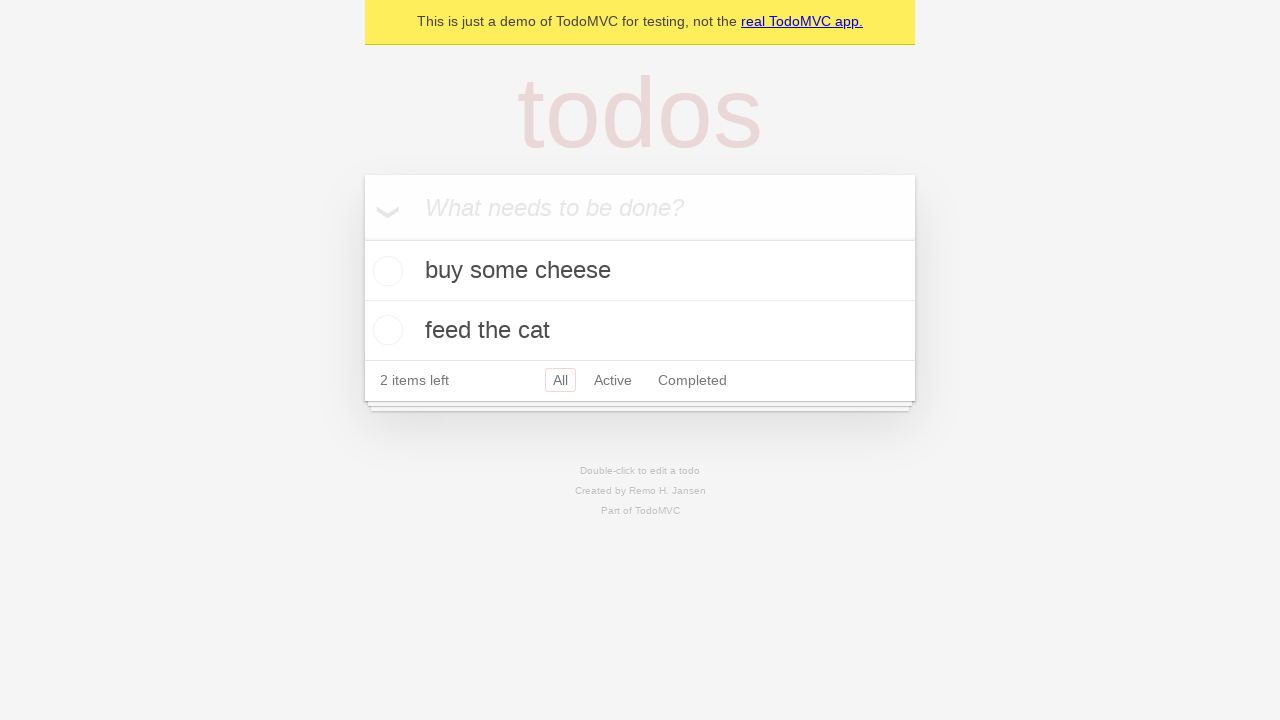

Filled third todo input with 'book a doctors appointment' on internal:attr=[placeholder="What needs to be done?"i]
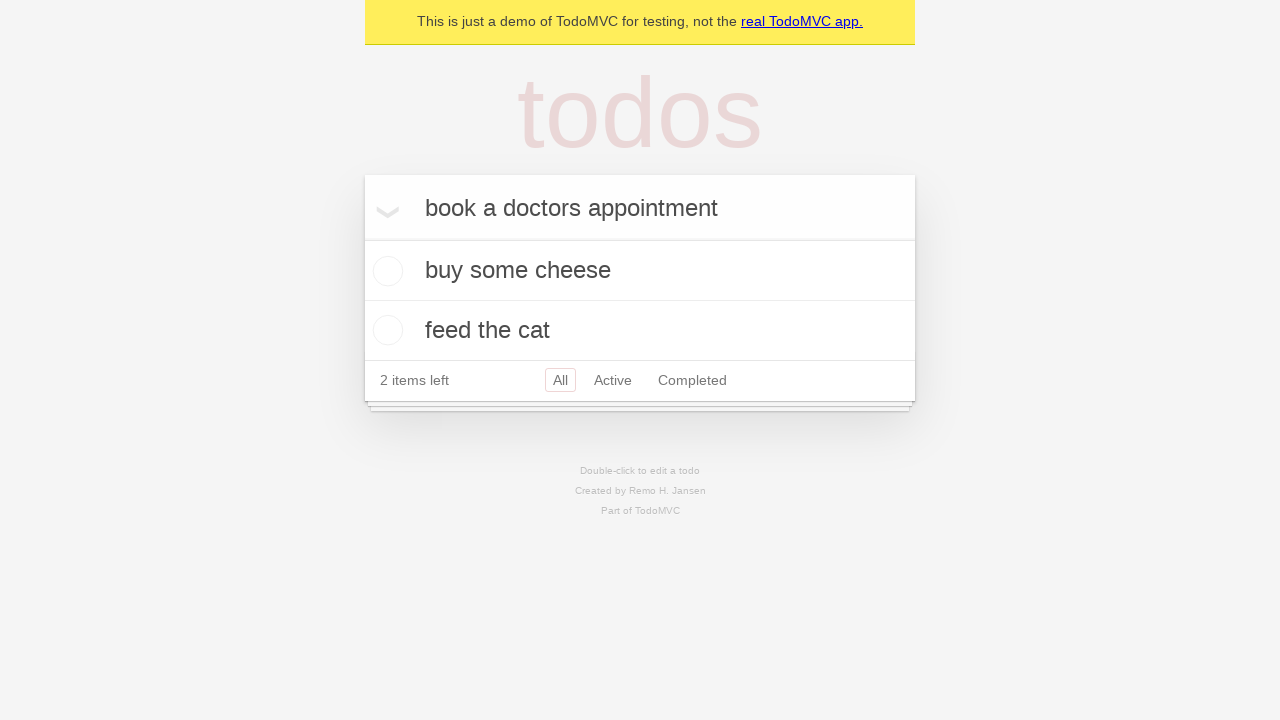

Pressed Enter to create third todo on internal:attr=[placeholder="What needs to be done?"i]
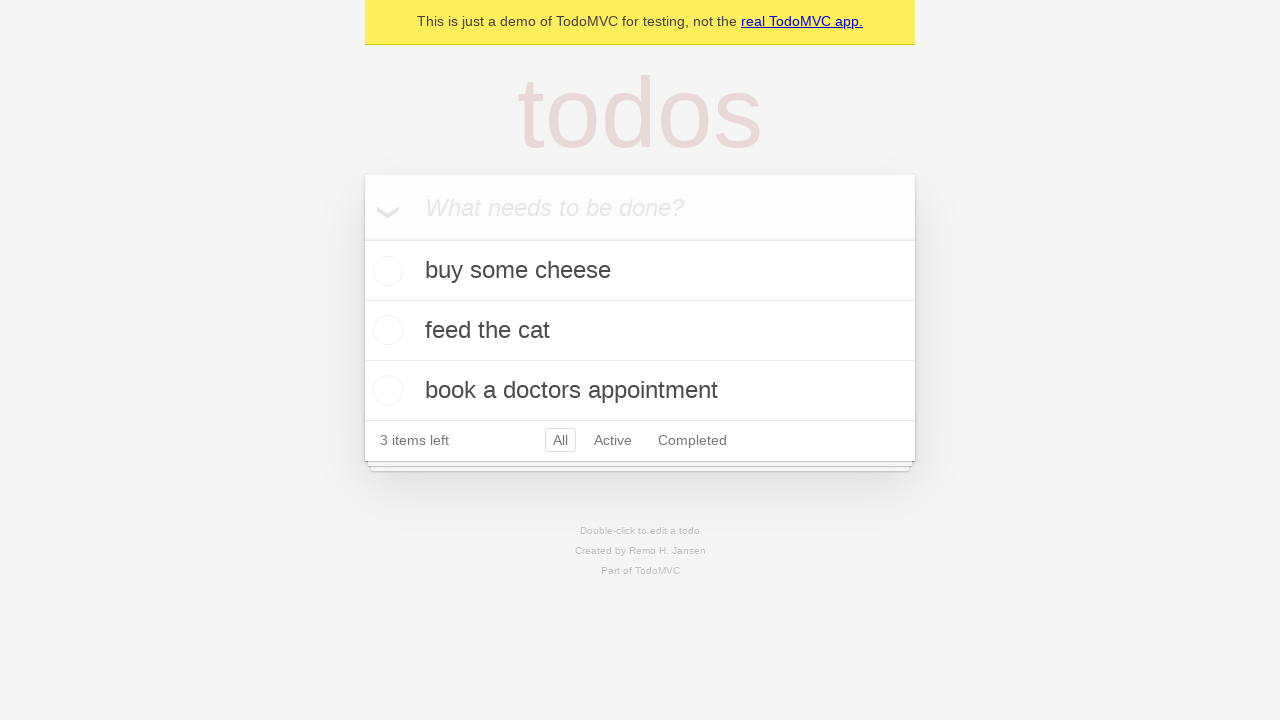

Waited for all 3 todo items to appear
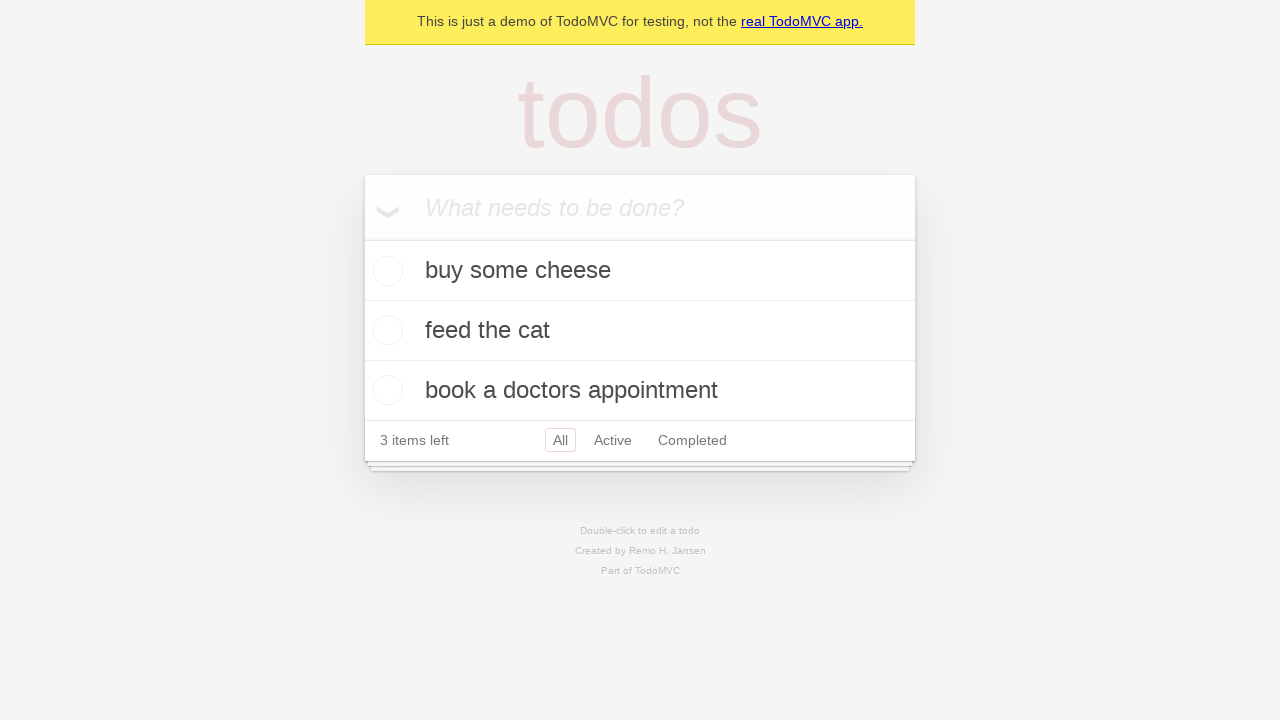

Double-clicked second todo item to enter edit mode at (640, 331) on [data-testid='todo-item'] >> nth=1
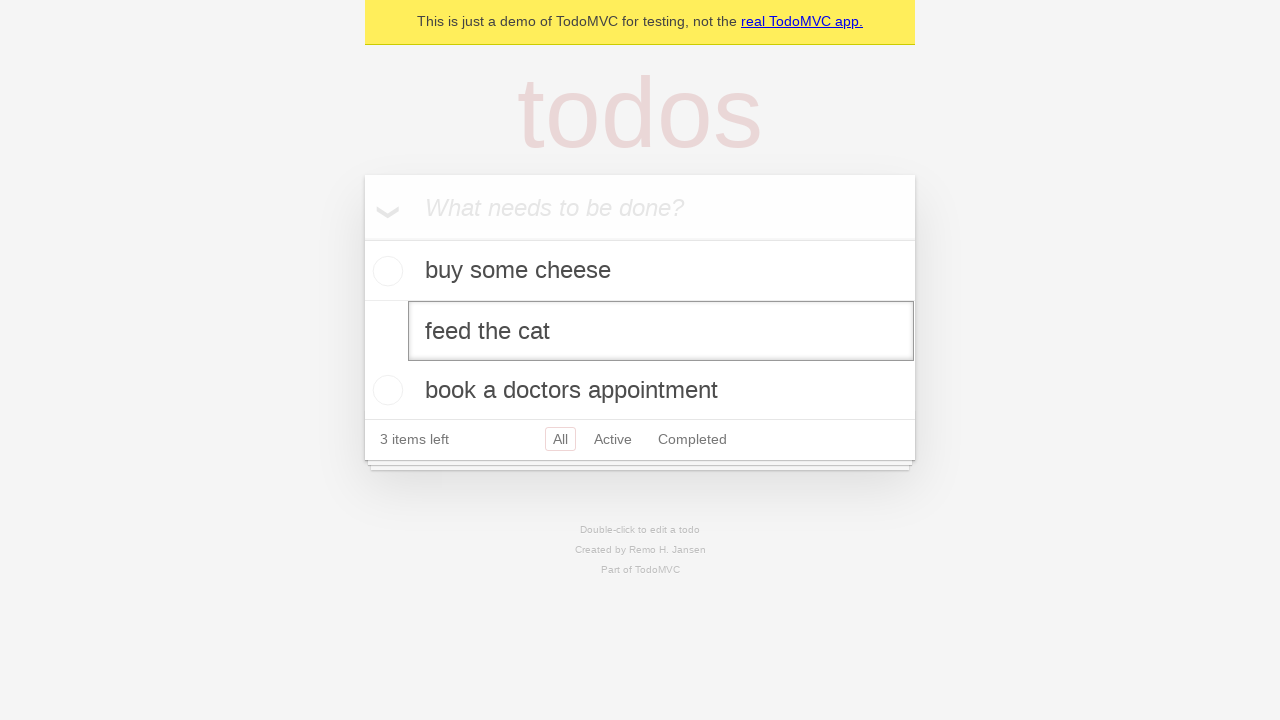

Cleared the todo text to empty string on [data-testid='todo-item'] >> nth=1 >> internal:role=textbox[name="Edit"i]
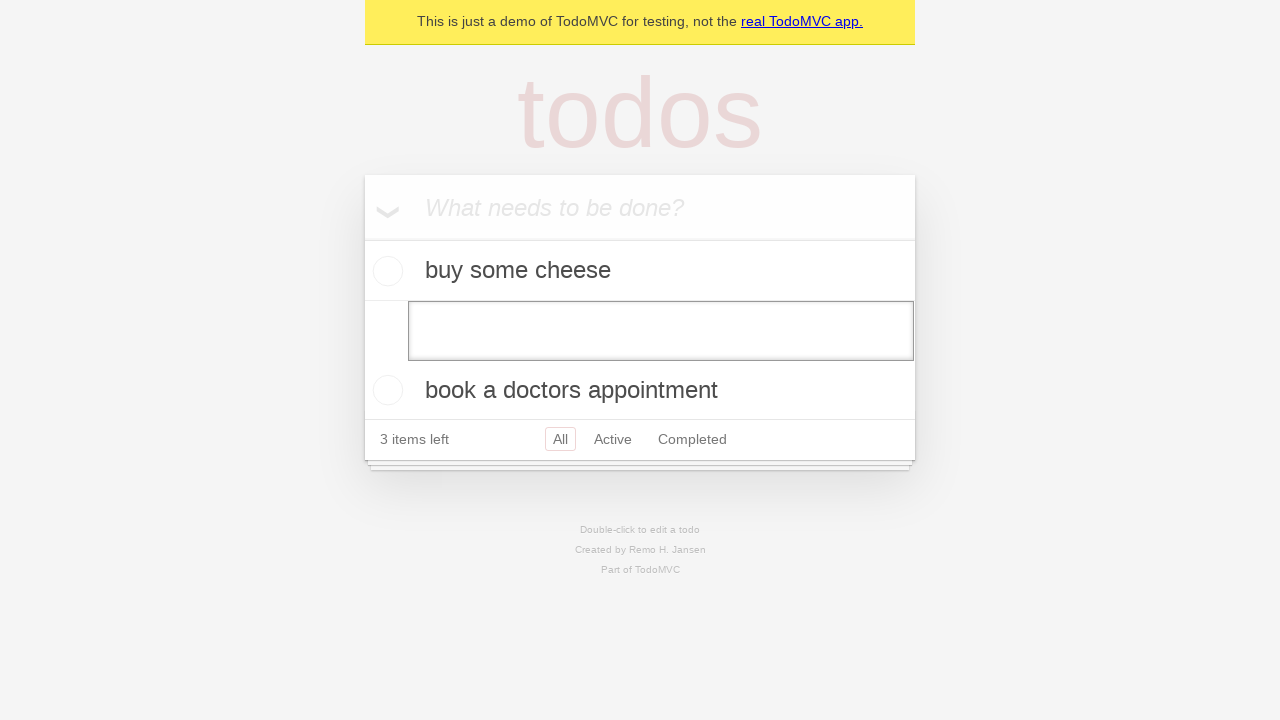

Pressed Enter to confirm the empty edit, removing the todo item on [data-testid='todo-item'] >> nth=1 >> internal:role=textbox[name="Edit"i]
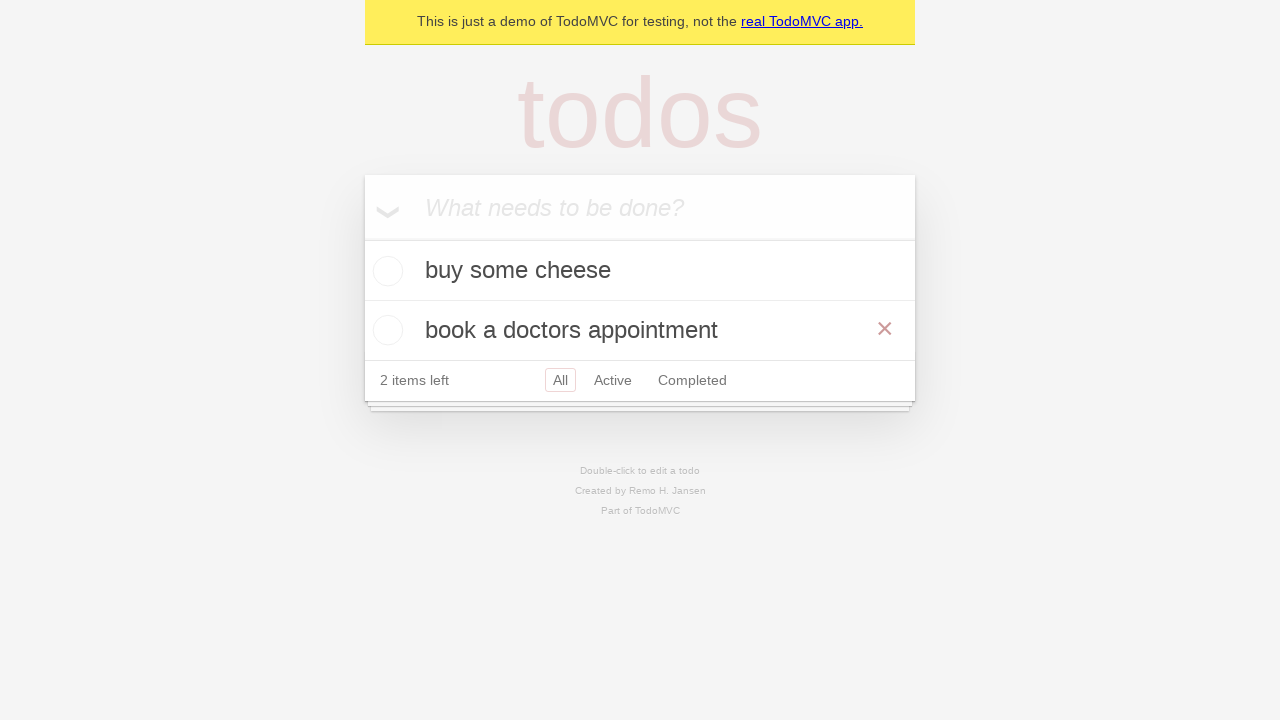

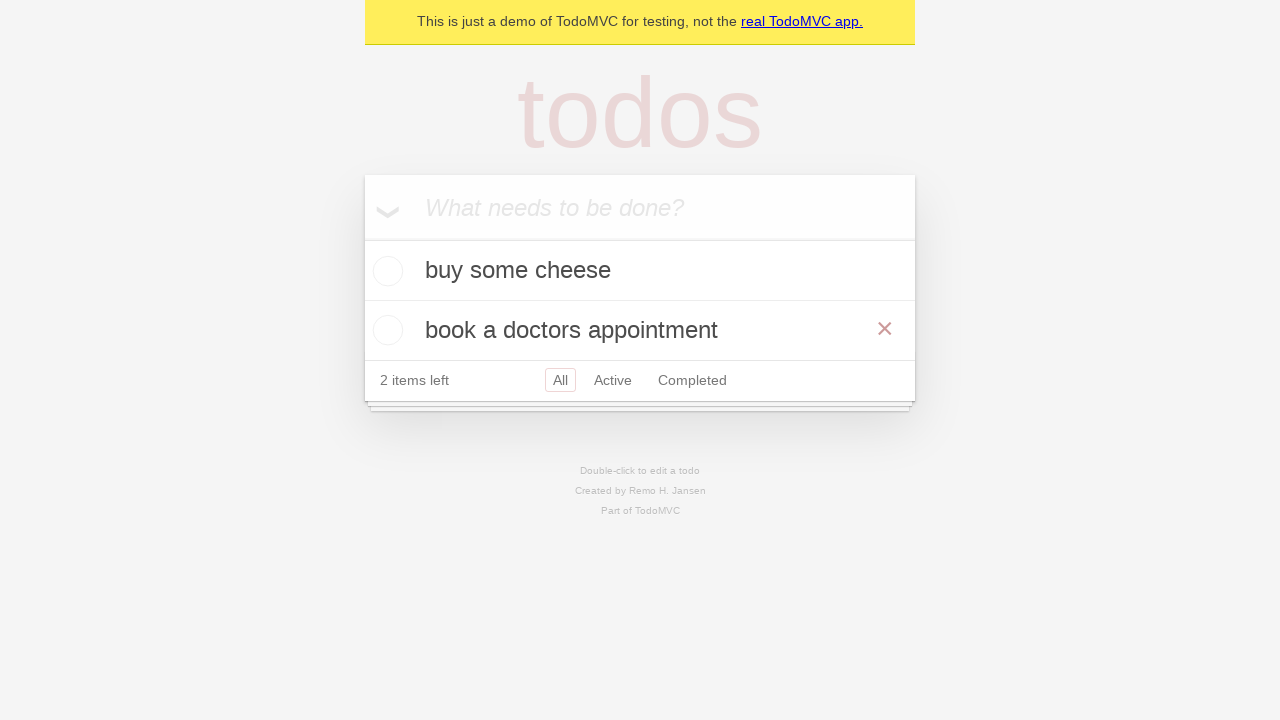